Tests sorting the Due column in ascending order using semantic class selectors on table2 for better cross-browser compatibility

Starting URL: http://the-internet.herokuapp.com/tables

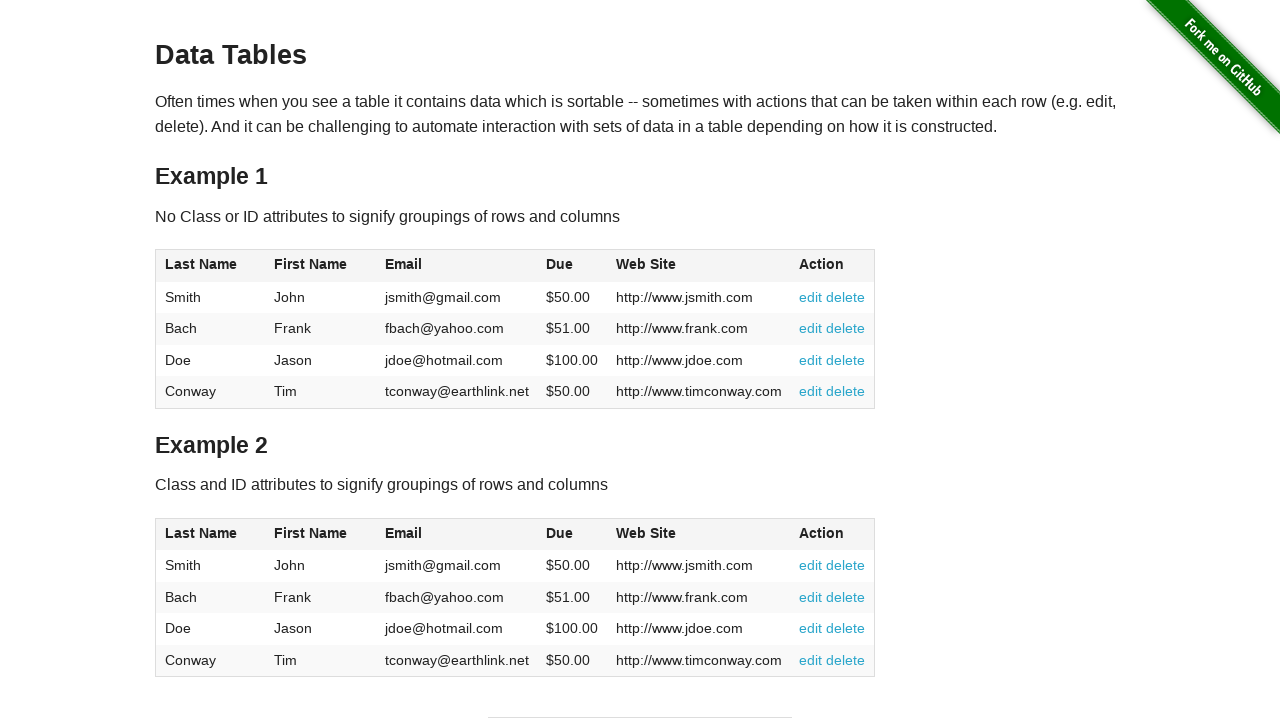

Clicked the Due column header in table2 to sort at (560, 533) on #table2 thead .dues
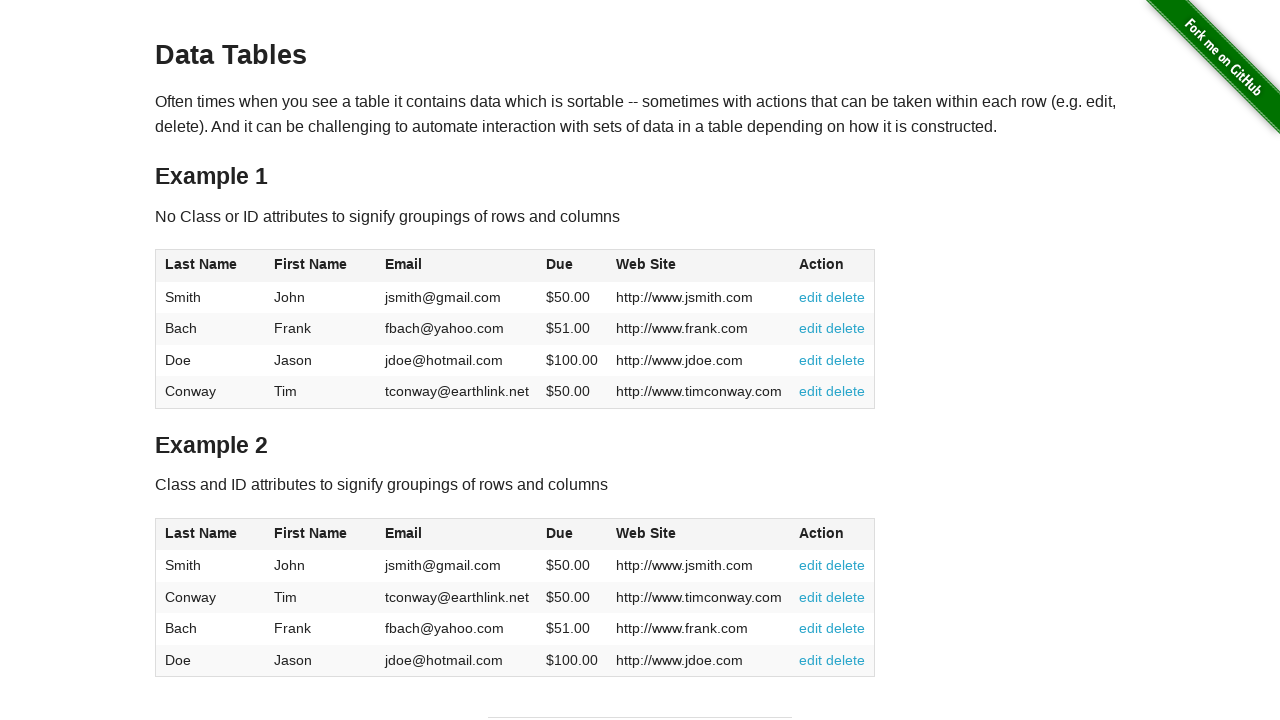

Due column cells loaded in table2 tbody
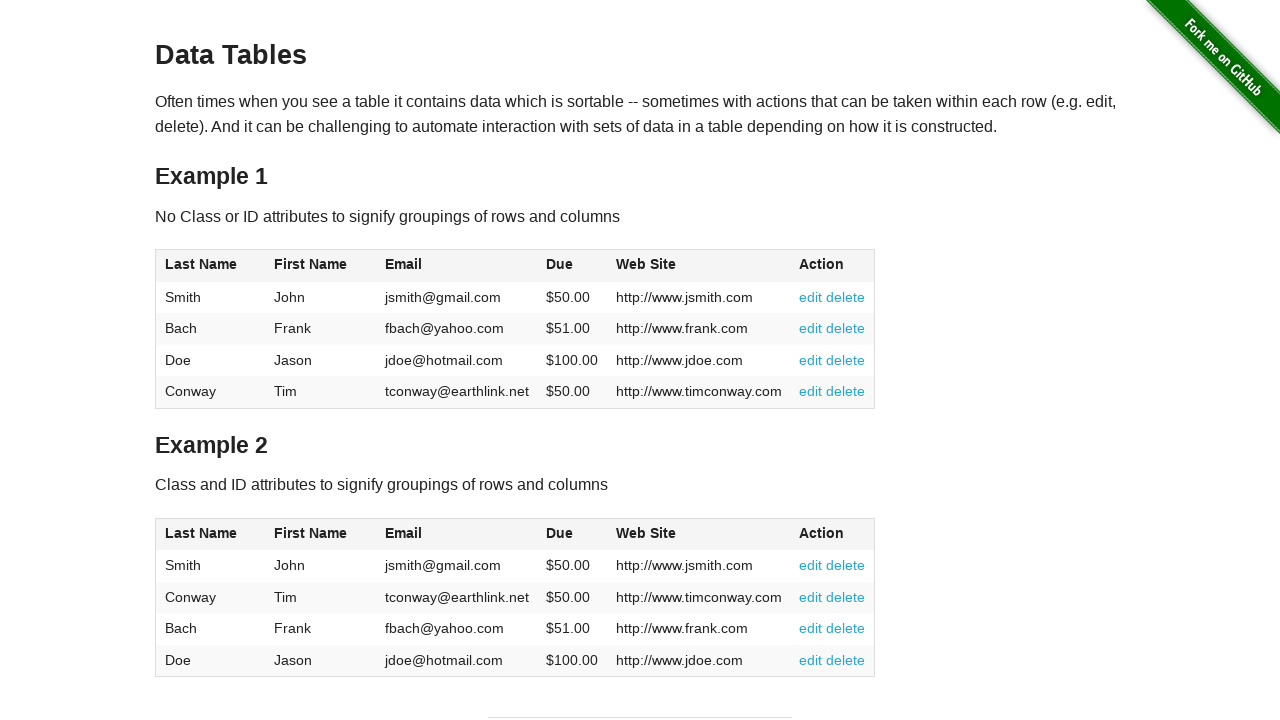

Retrieved all Due column cell elements from table2
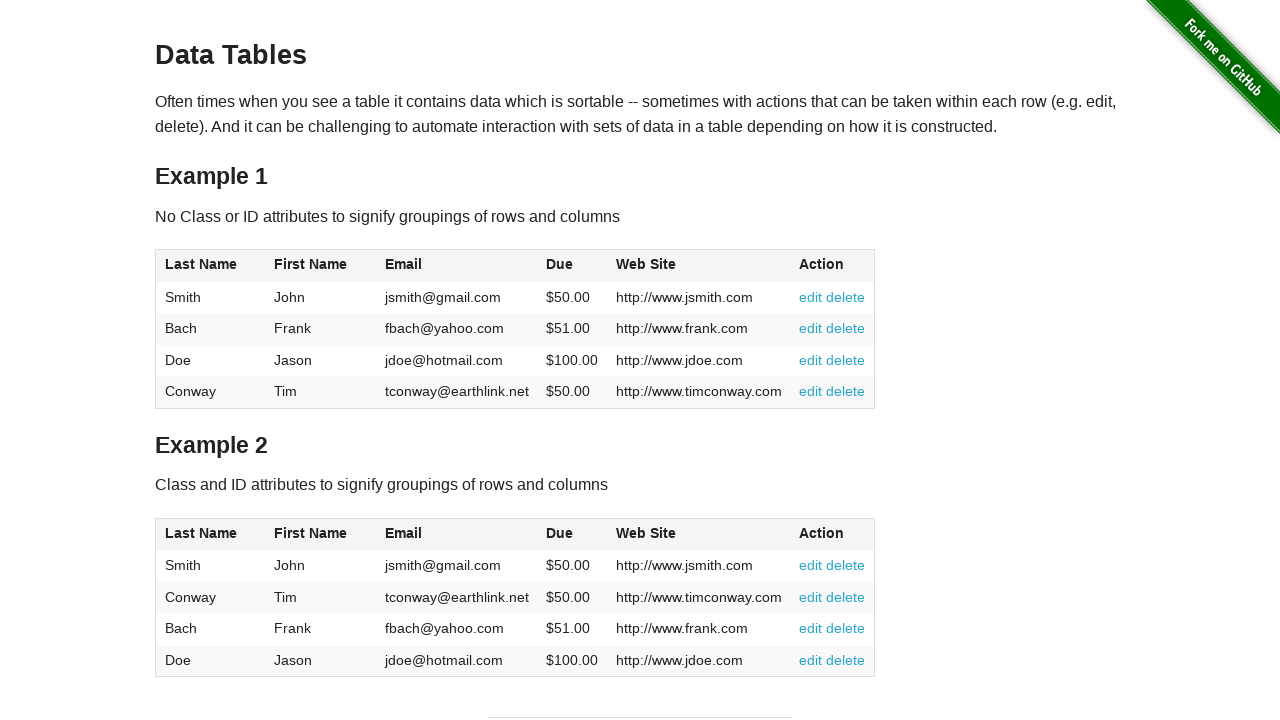

Extracted and converted Due values to numeric format
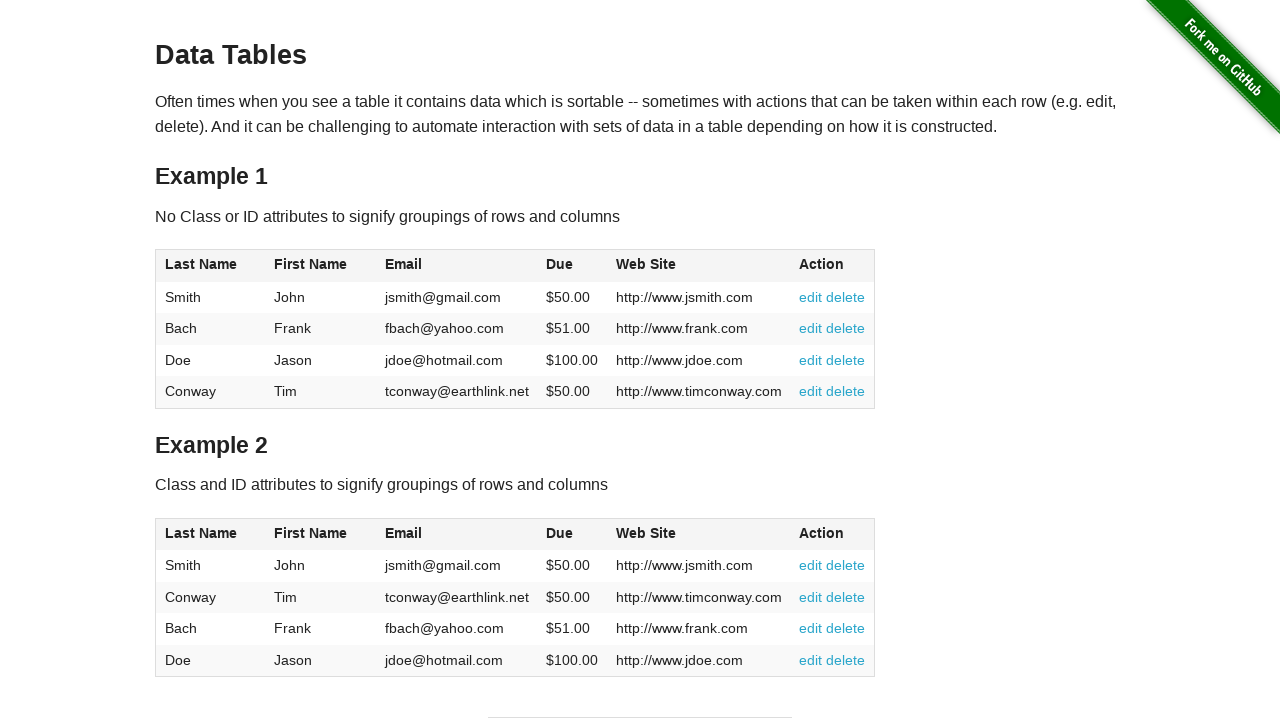

Verified Due column is sorted in ascending order
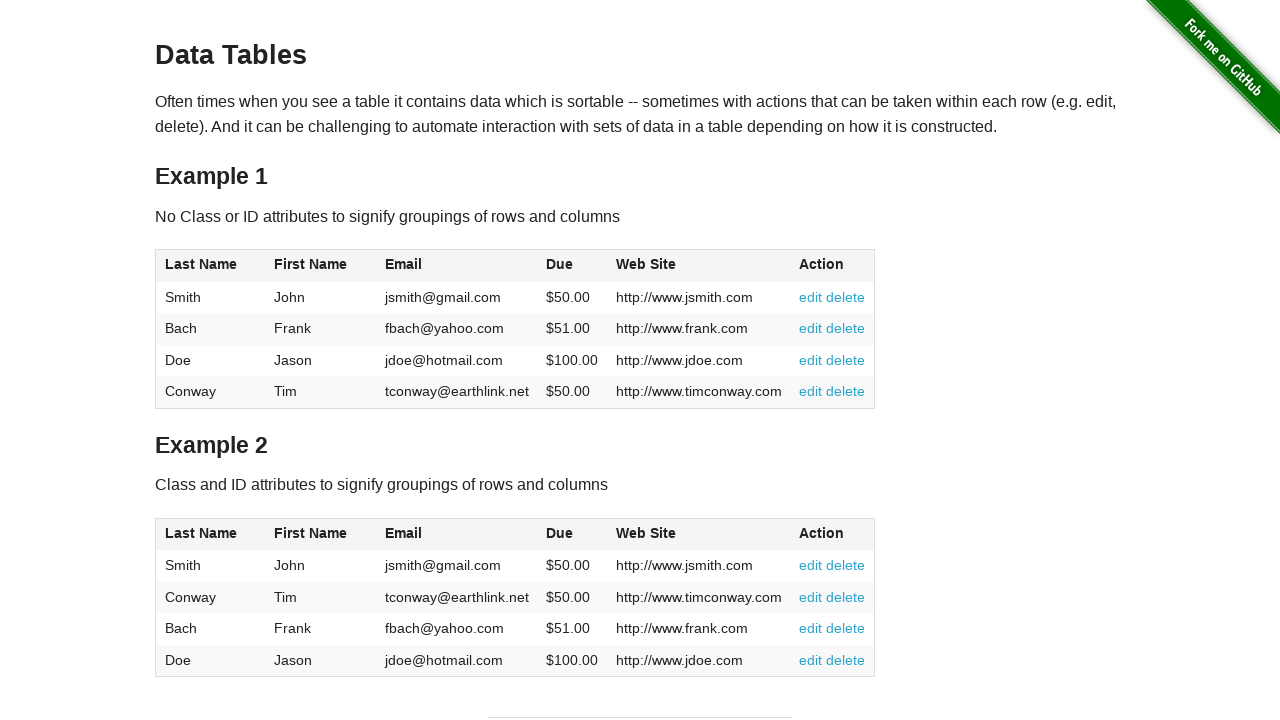

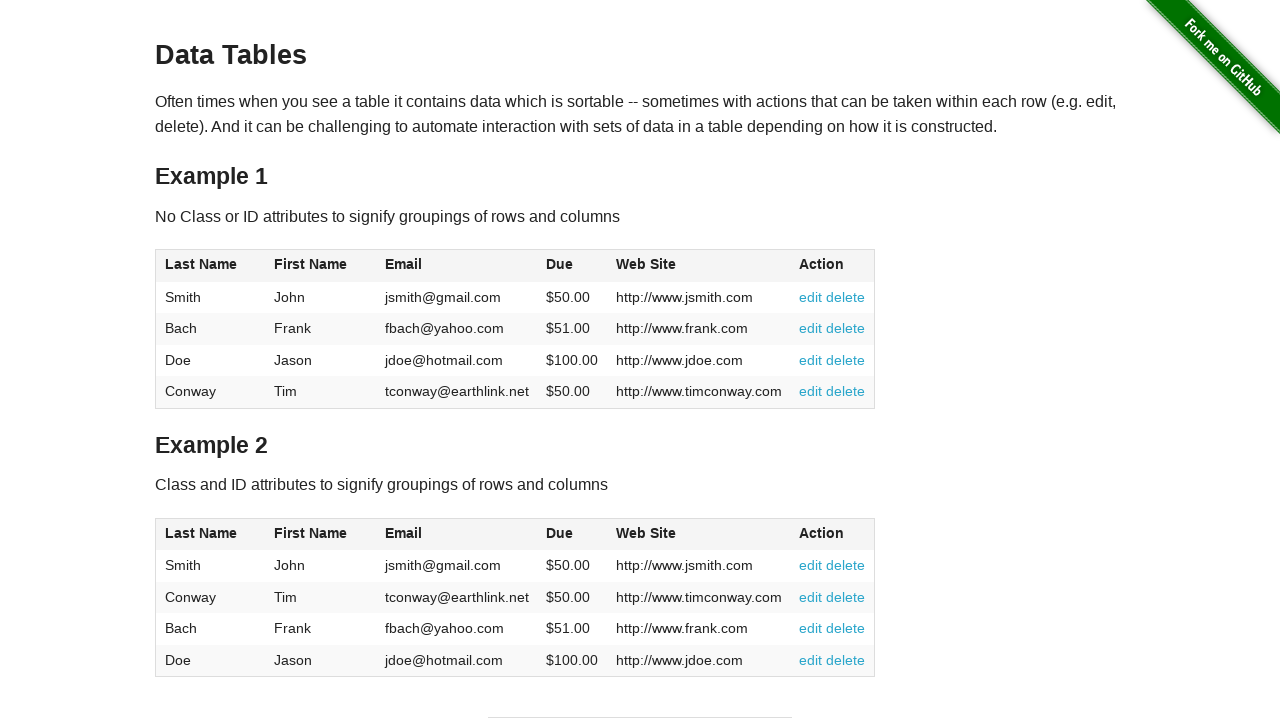